Tests form field interactions by filling text inputs, password, selecting checkboxes, radio buttons, dropdown, email field, and textarea

Starting URL: https://practice-automation.com/form-fields/

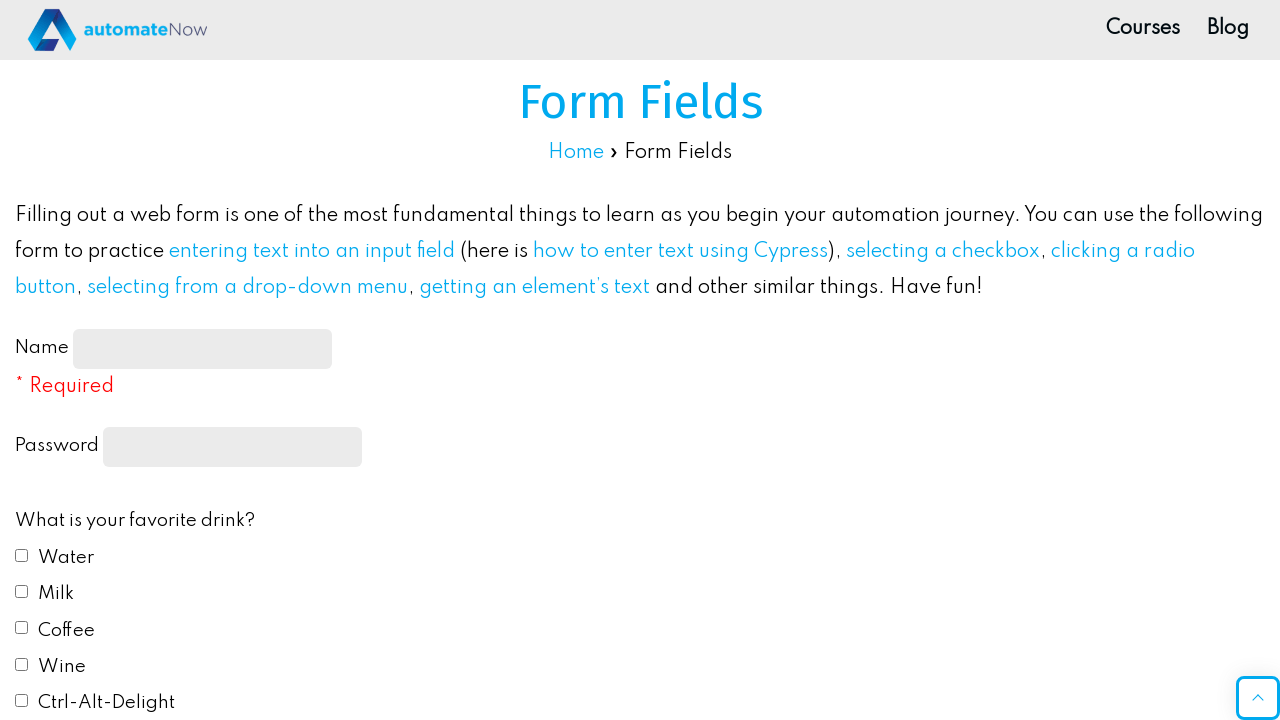

Filled name text field with 'guru' on [type='text'] >> nth=0
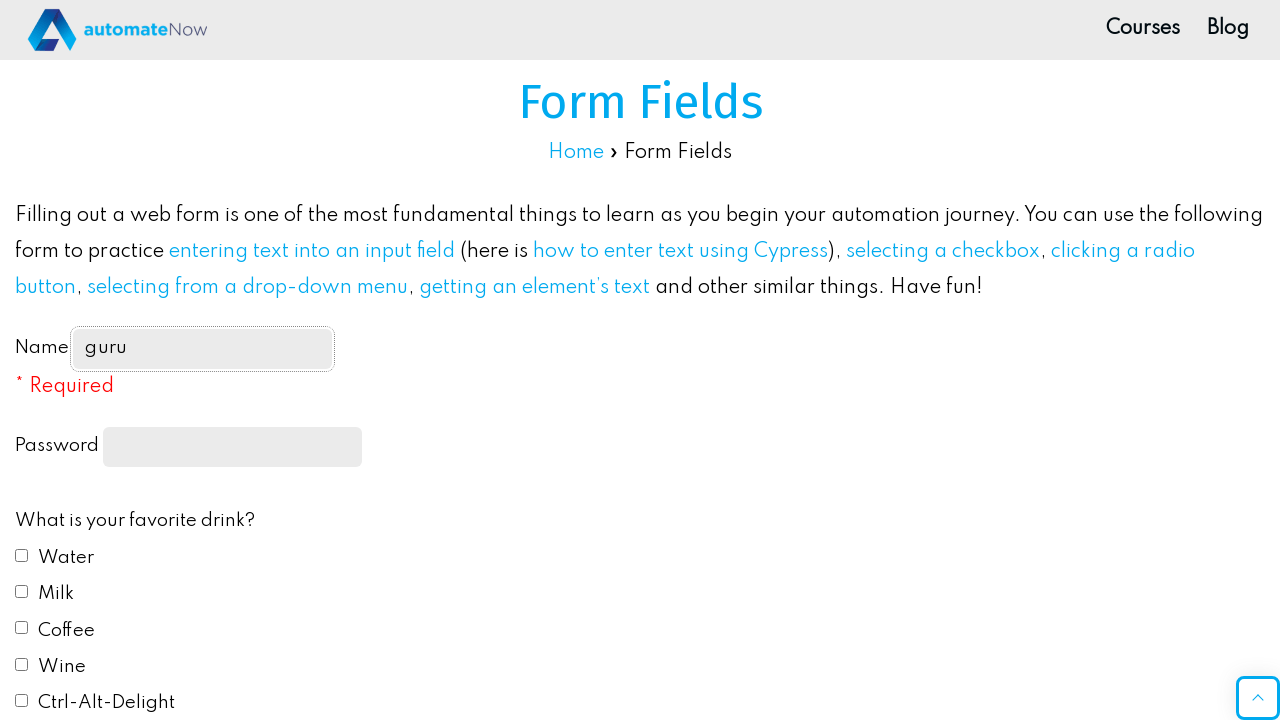

Filled password field with 'dummy' on [type='password']
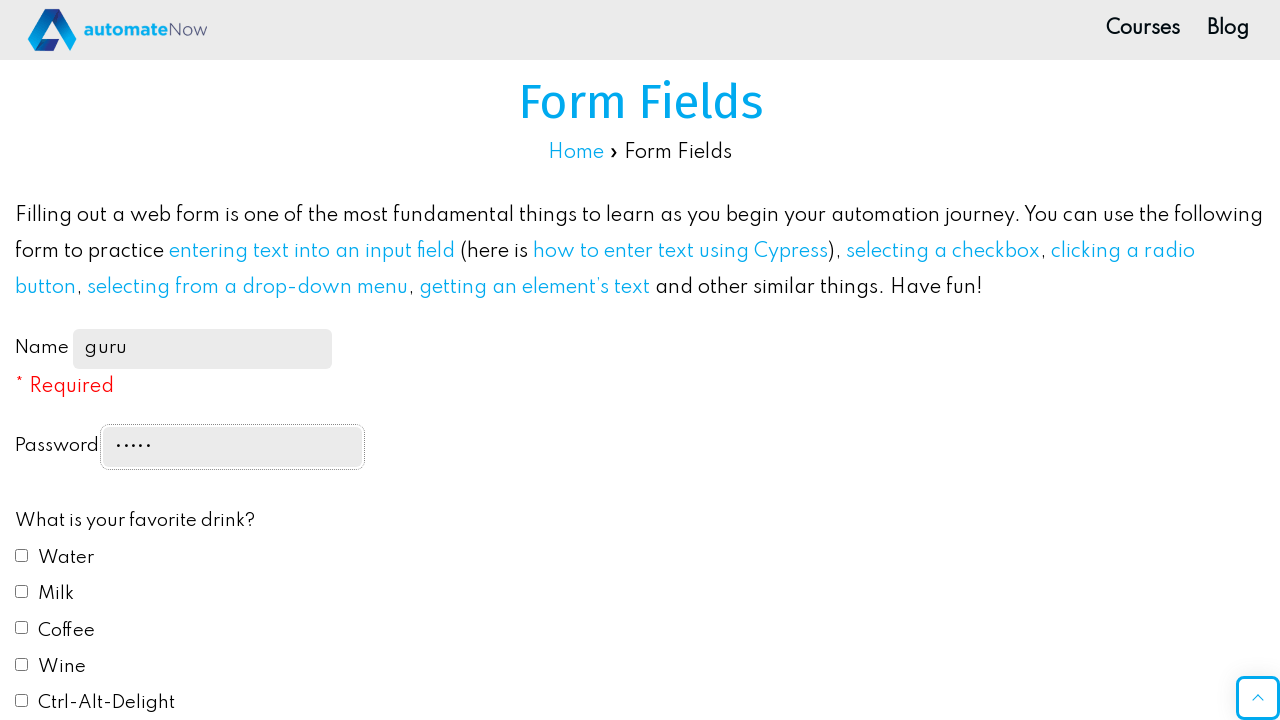

Clicked first checkbox at (22, 555) on [type='checkbox'] >> nth=0
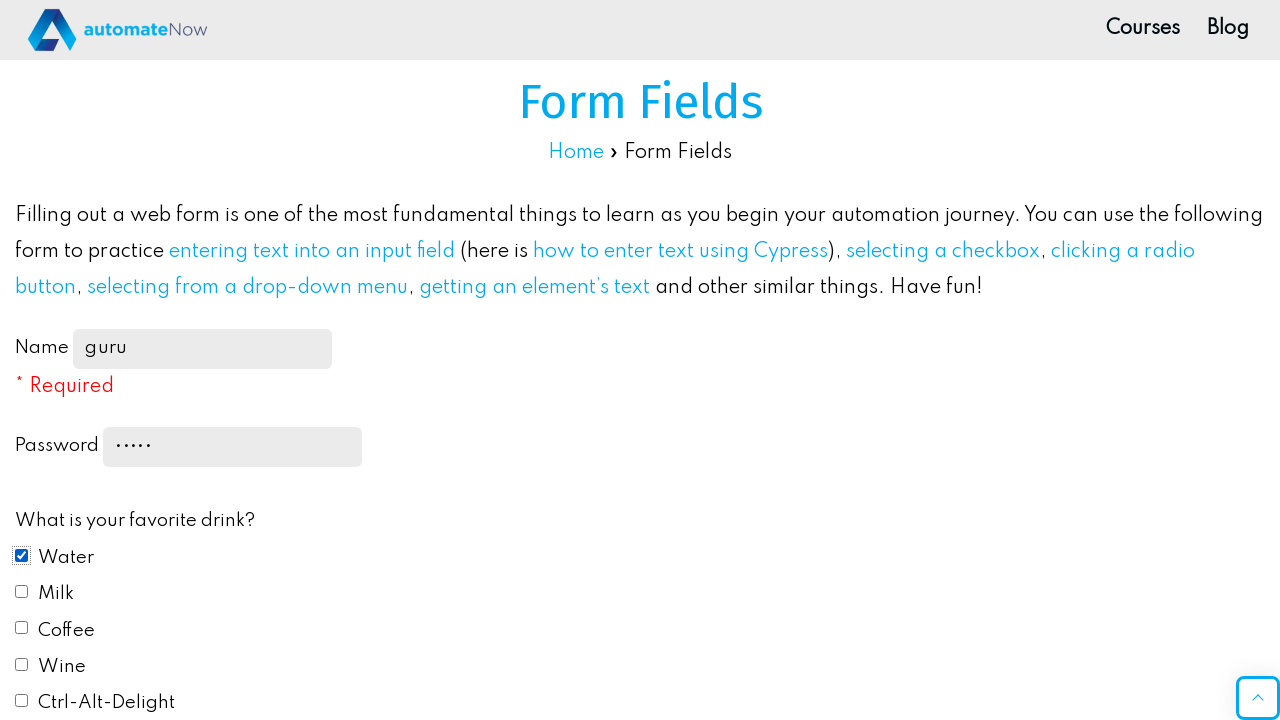

Clicked first radio button at (22, 360) on [type='radio'] >> nth=0
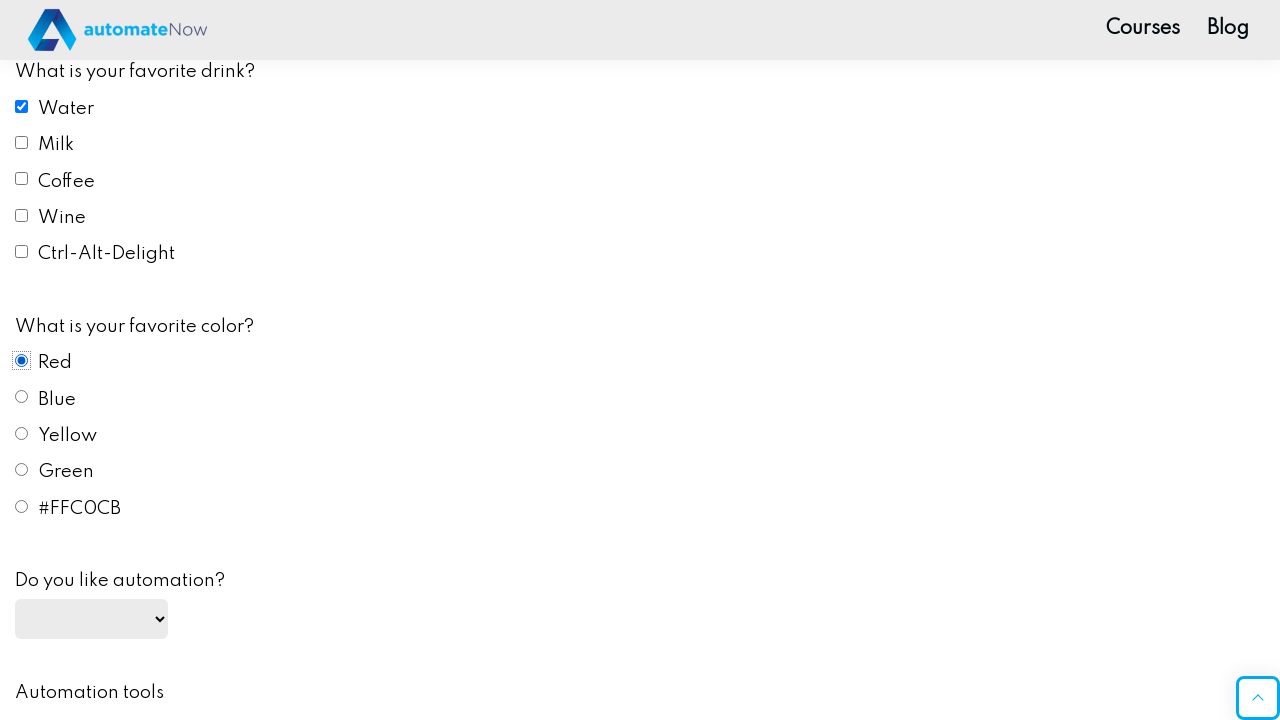

Selected 'Yes' from automation dropdown on [name='automation']
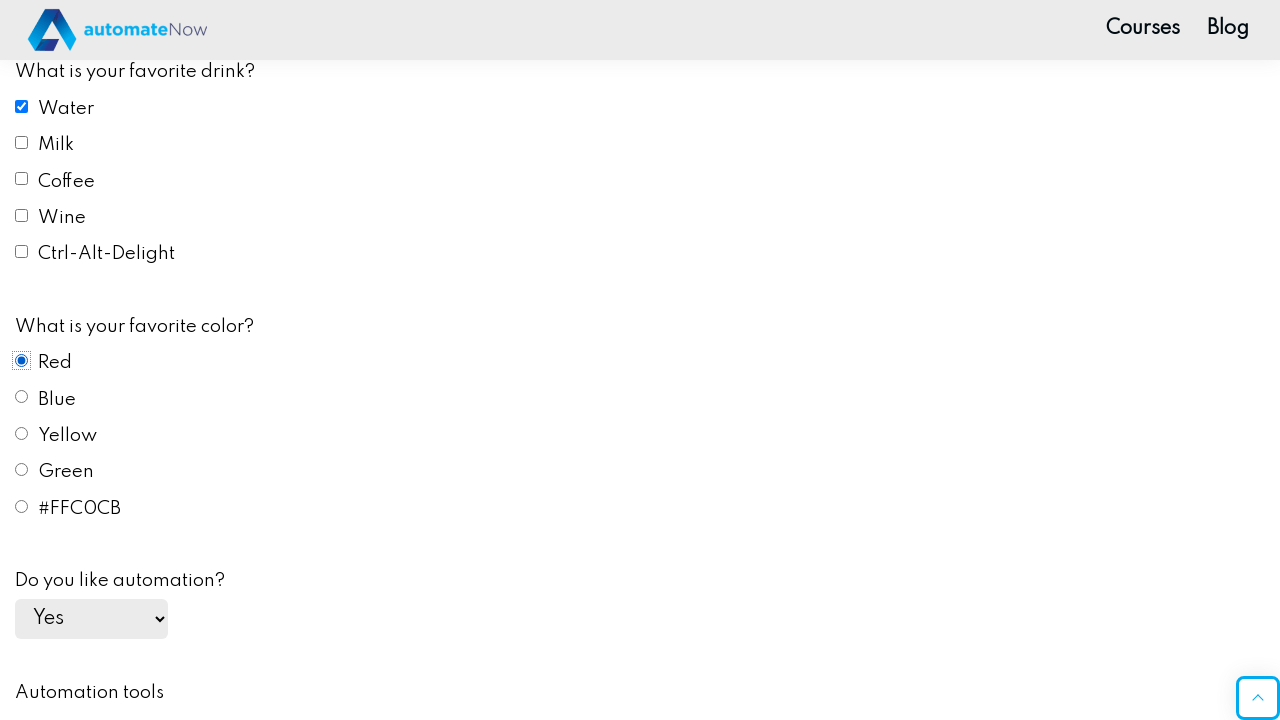

Filled email field with 'testuser789@gmail.com' on [title='No fake emails!']
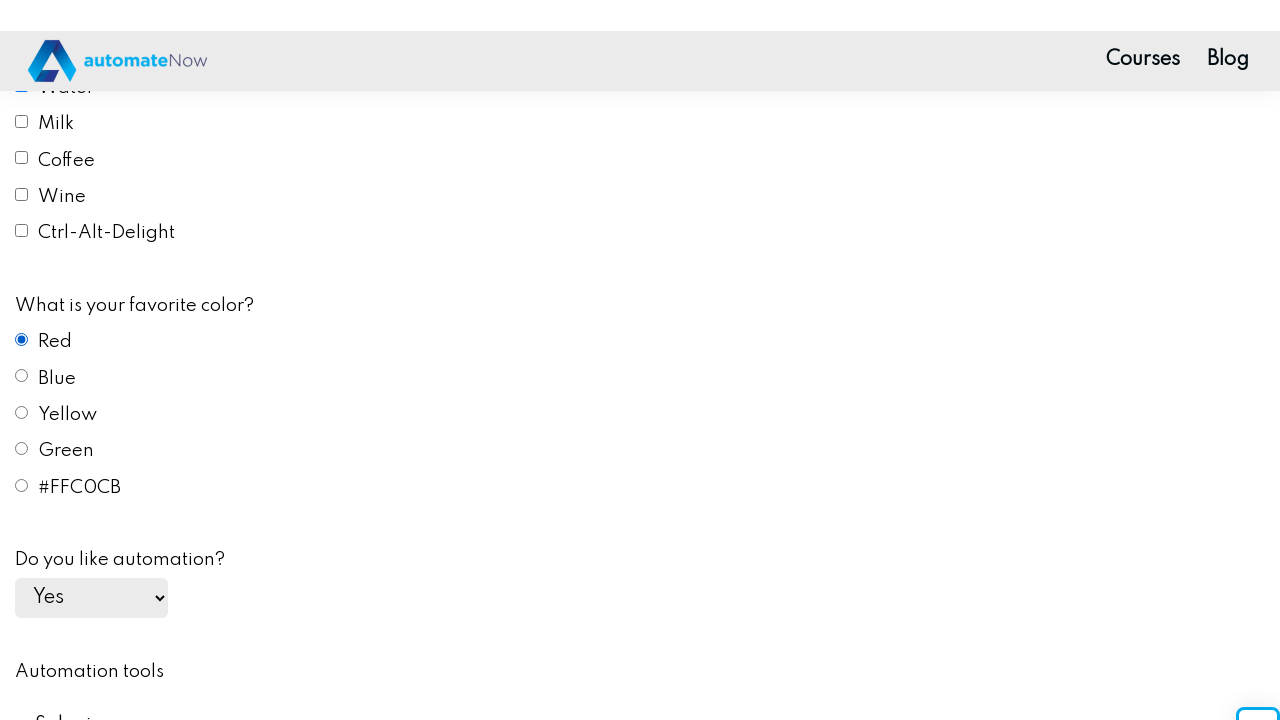

Filled message textarea with 'Hello, this is a test message' on [placeholder*='here']
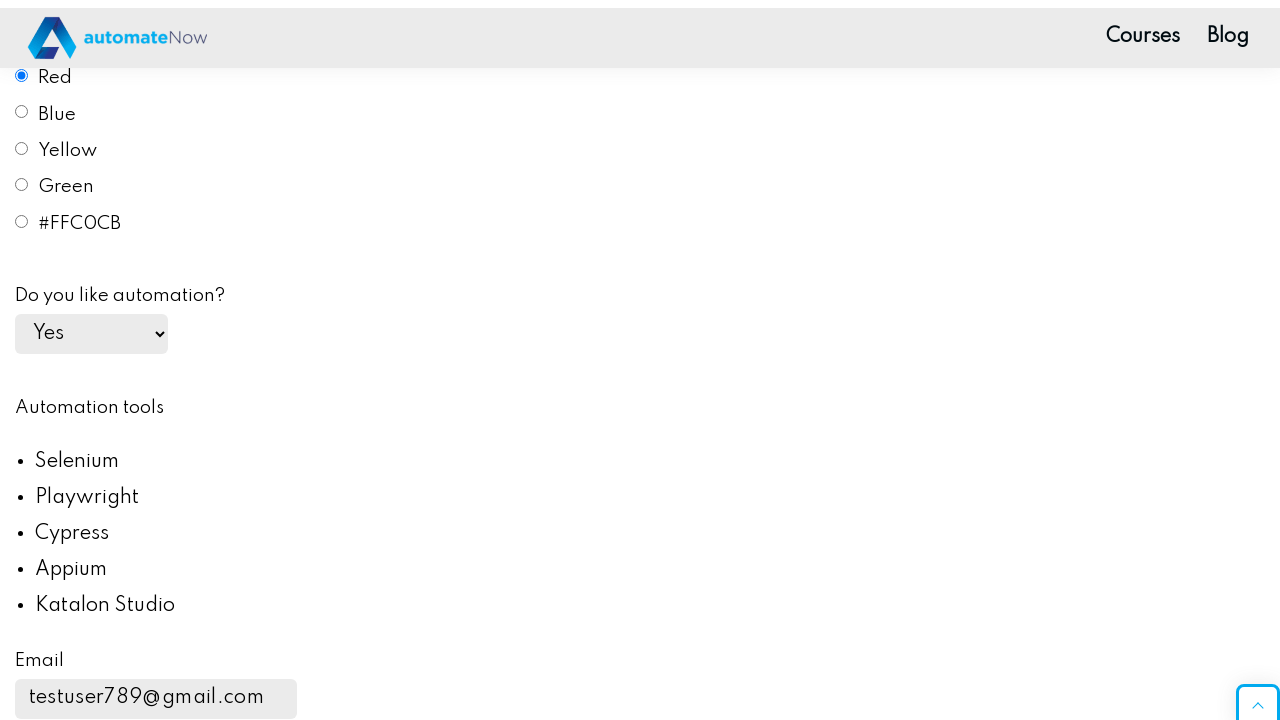

Clicked second radio button at (22, 714) on [type='radio'] >> nth=1
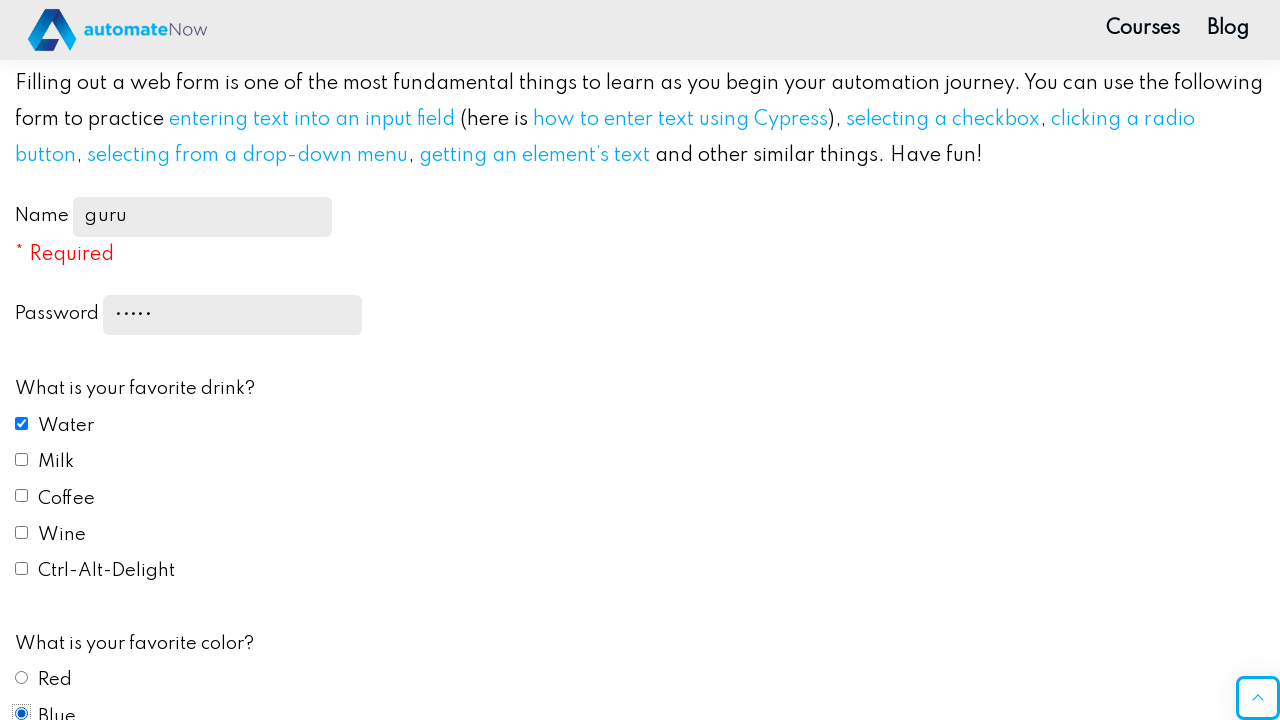

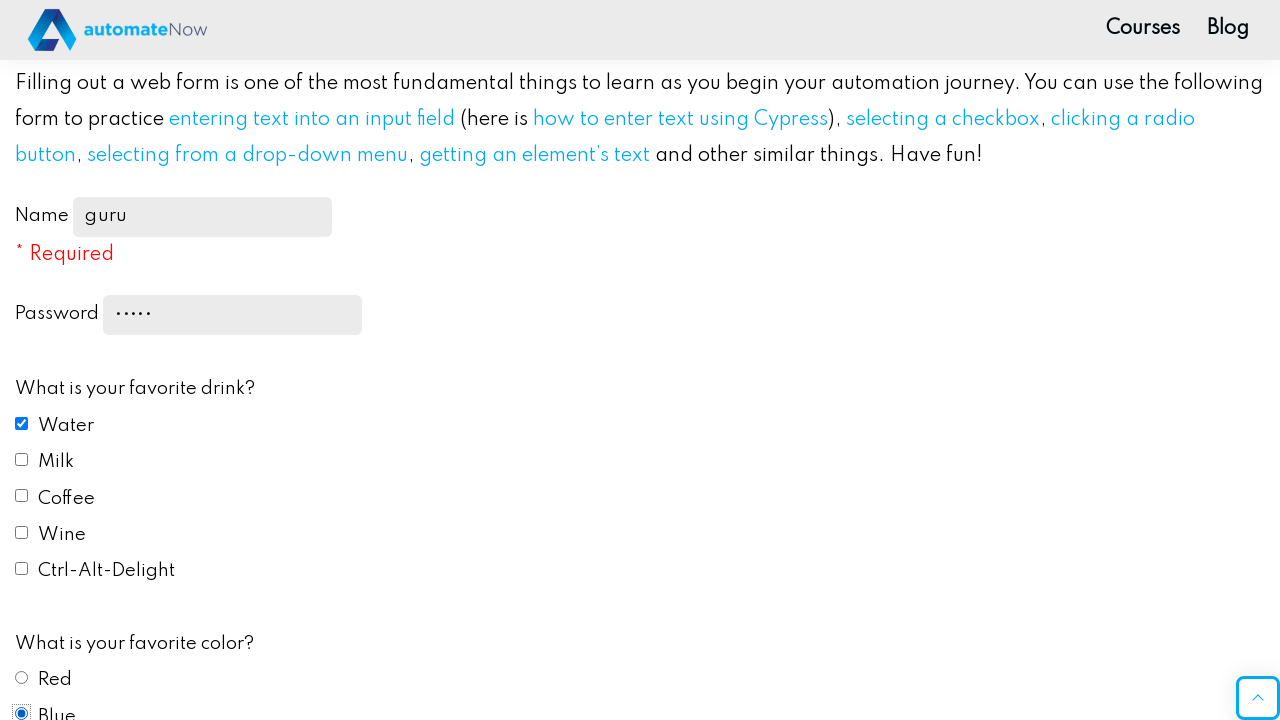